Tests the book search functionality on a PWA website by entering a search query in a shadow DOM input field

Starting URL: https://books-pwakit.appspot.com/

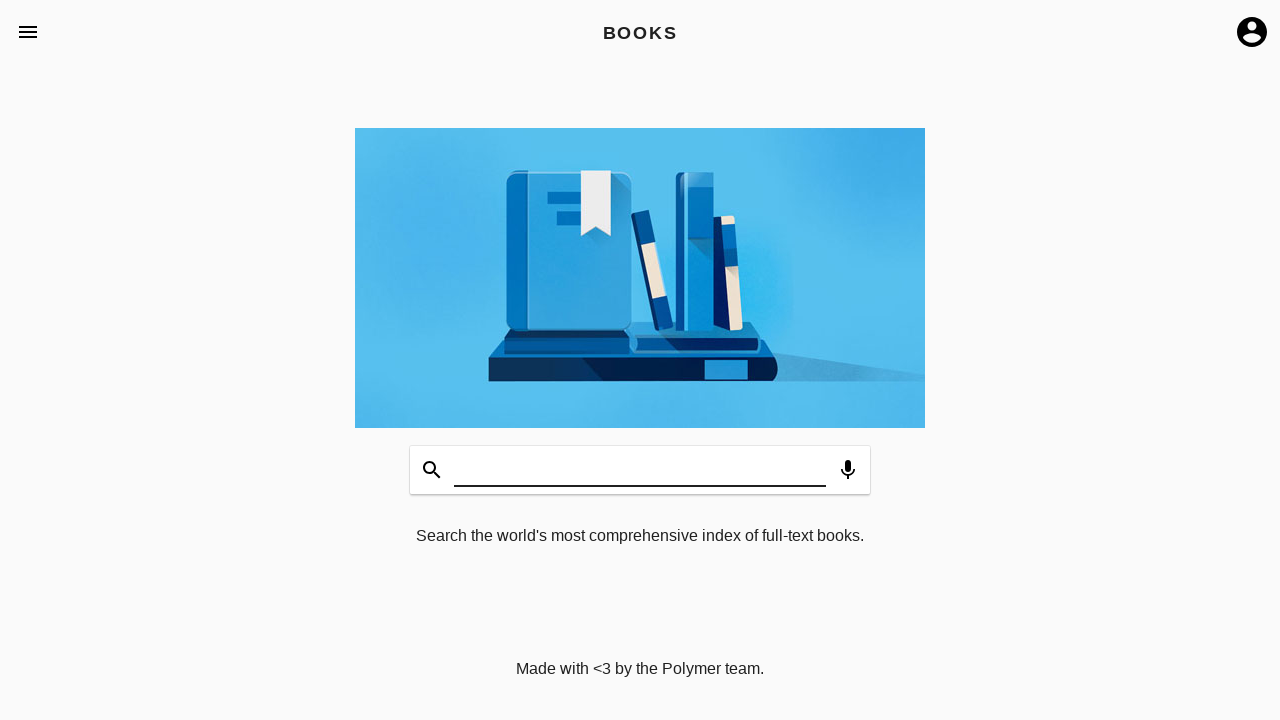

Waited for book-app element to load
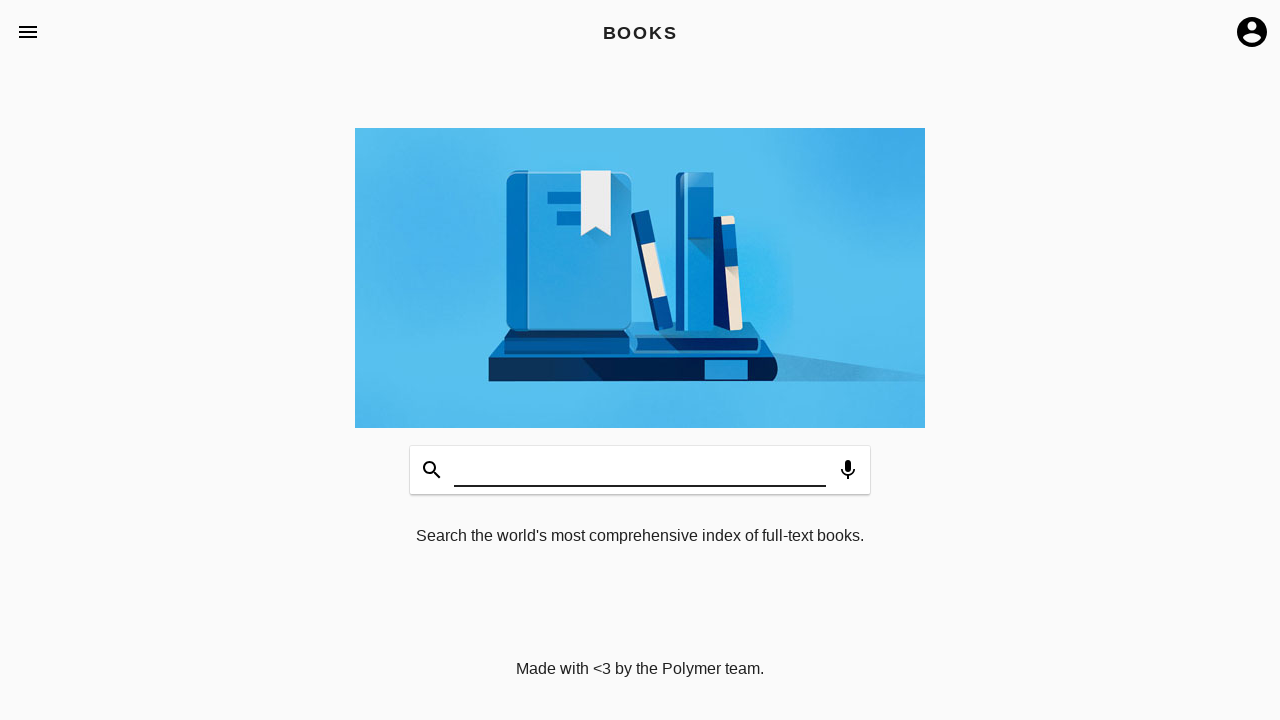

Filled shadow DOM search input with 'testing' on book-app >> app-header >> app-toolbar.toolbar-bottom >> book-input-decorator >> 
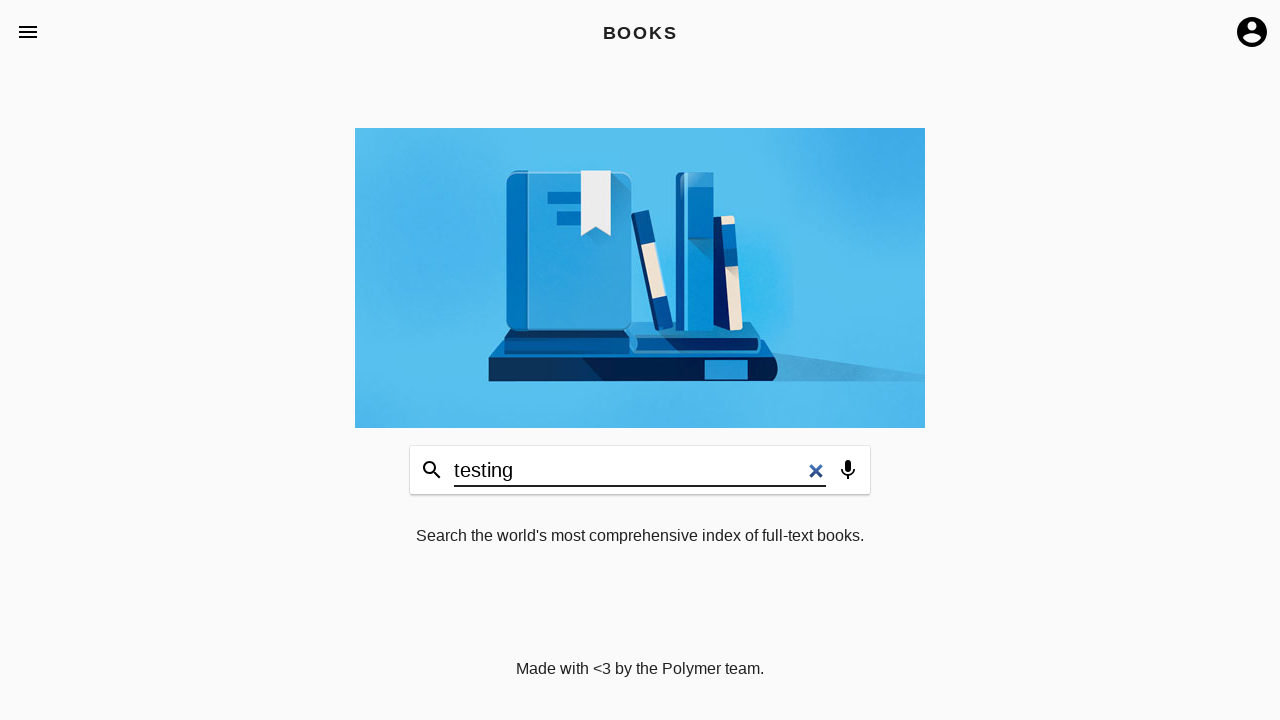

Pressed Enter to submit search query on book-app >> app-header >> app-toolbar.toolbar-bottom >> book-input-decorator >> 
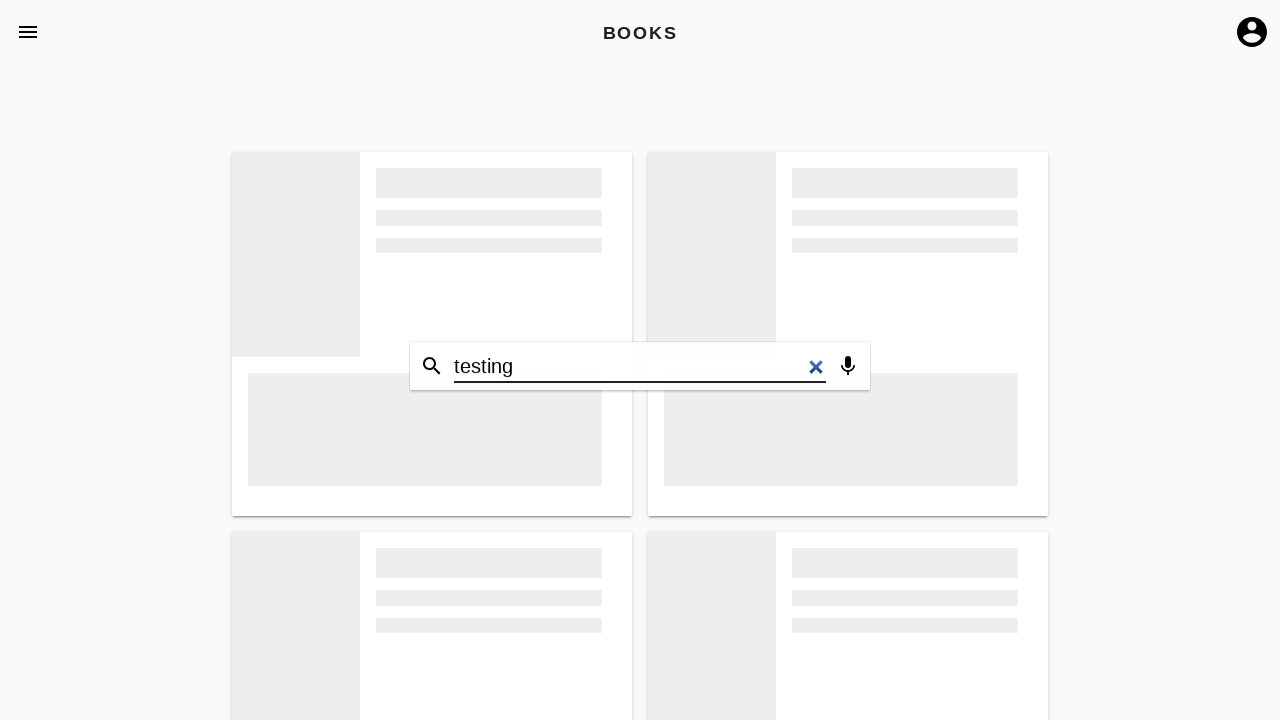

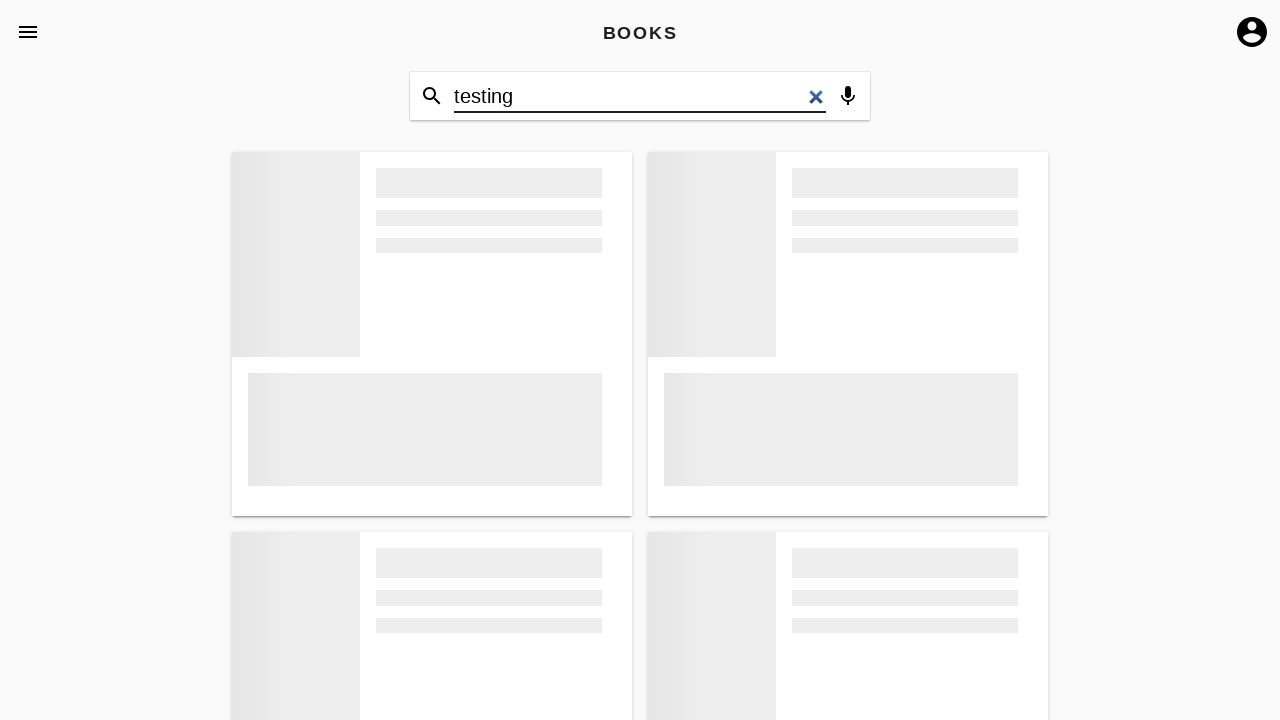